Navigates to a coffee machine status page and waits for it to fully load, then verifies the page is accessible by reloading it.

Starting URL: https://kaffe.kosatupp.se/coffeemachine

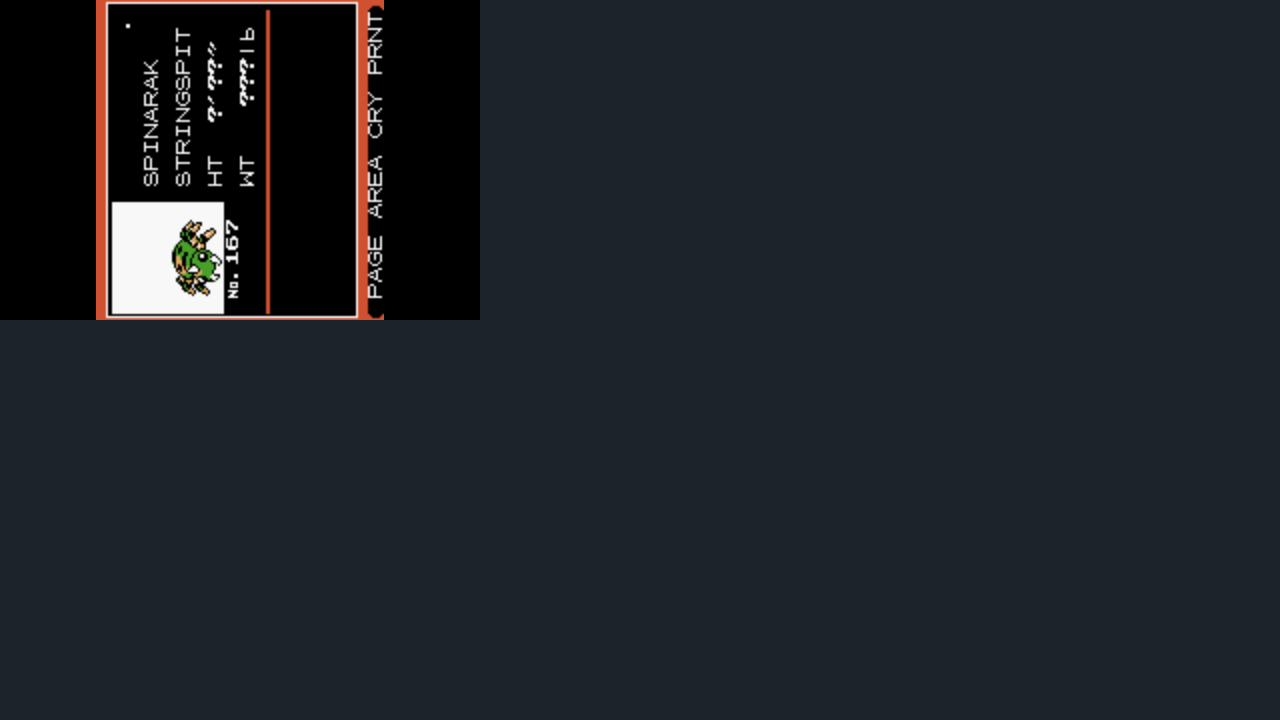

Waited for page to reach network idle state on coffee machine status page
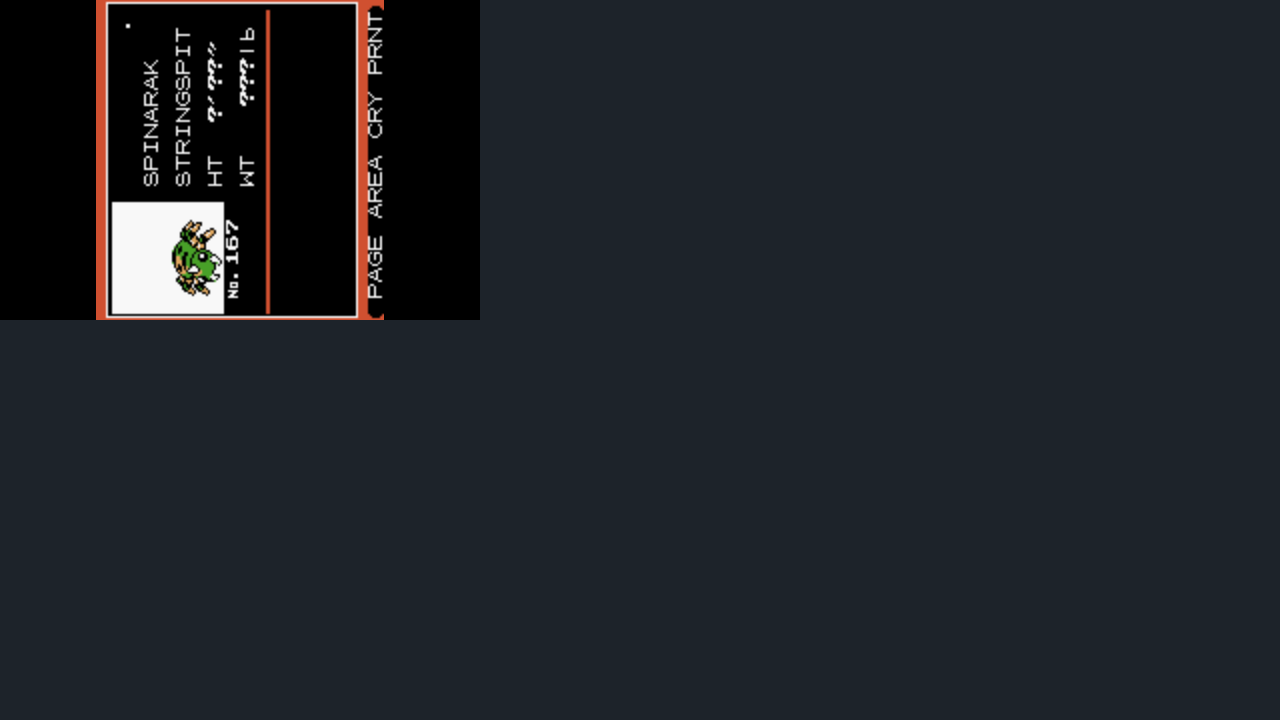

Waited additional 1 second for page stabilization
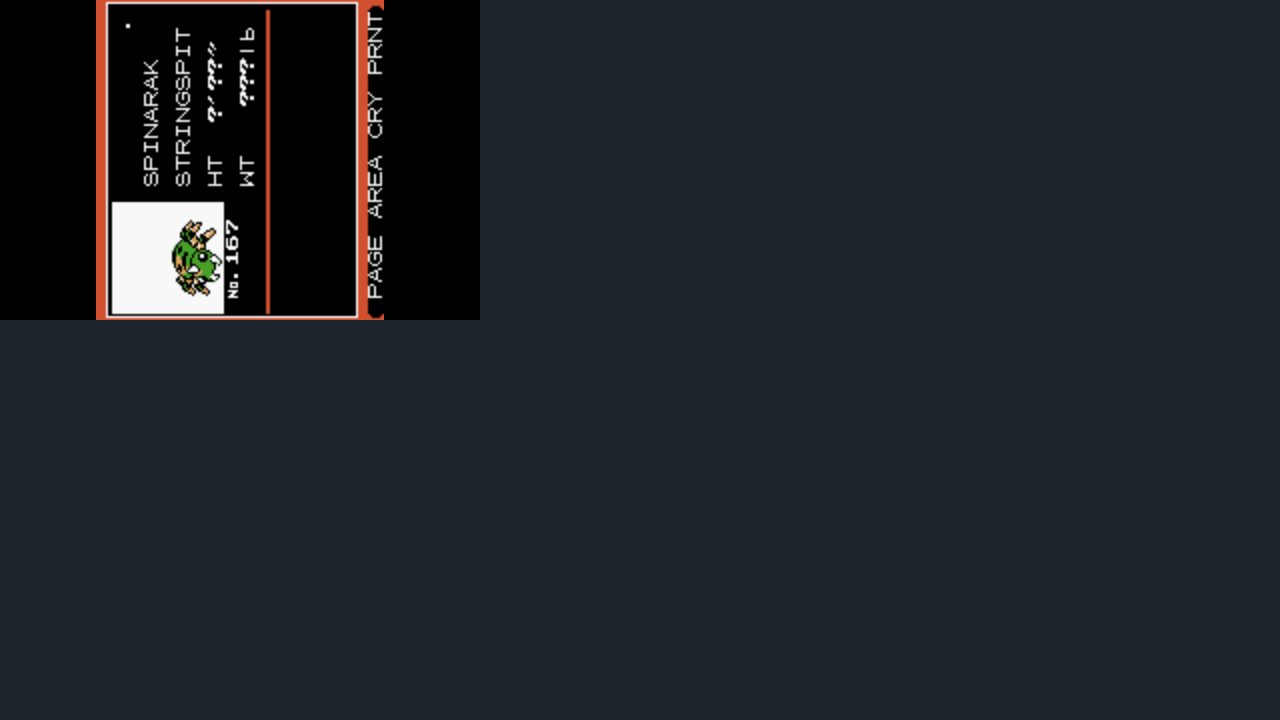

Reloaded page to verify accessibility
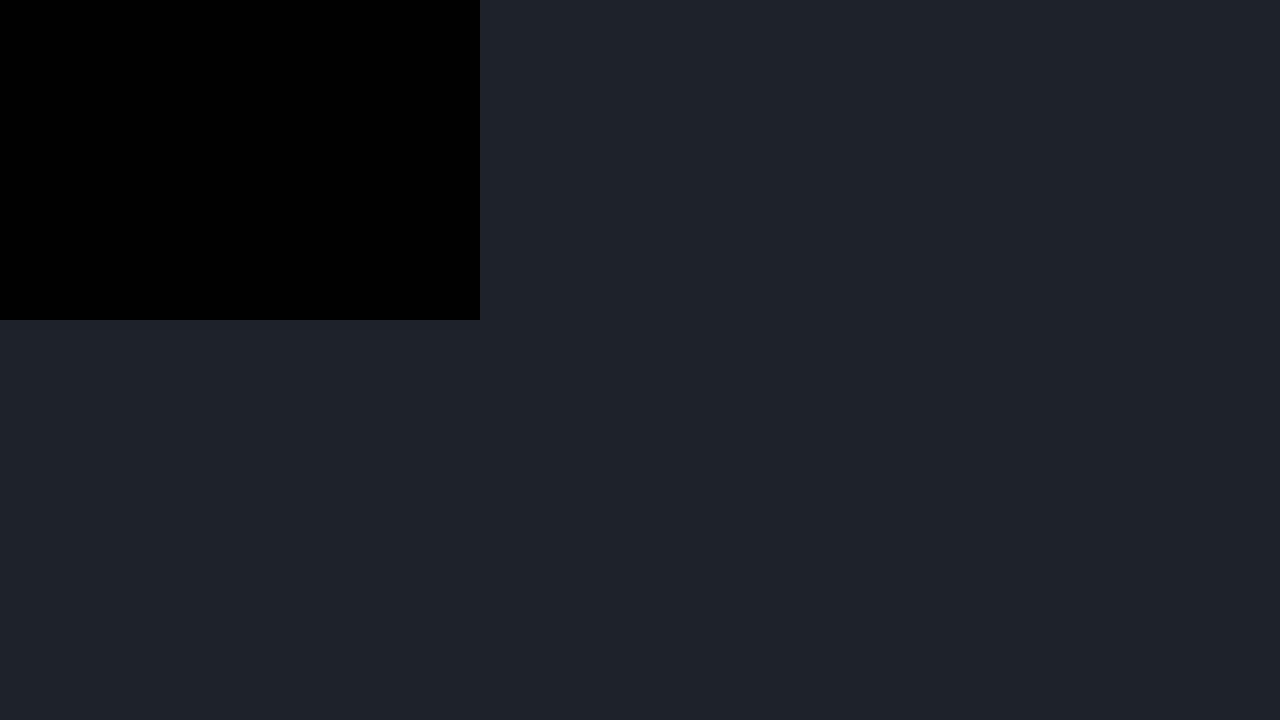

Waited for reloaded page to reach network idle state
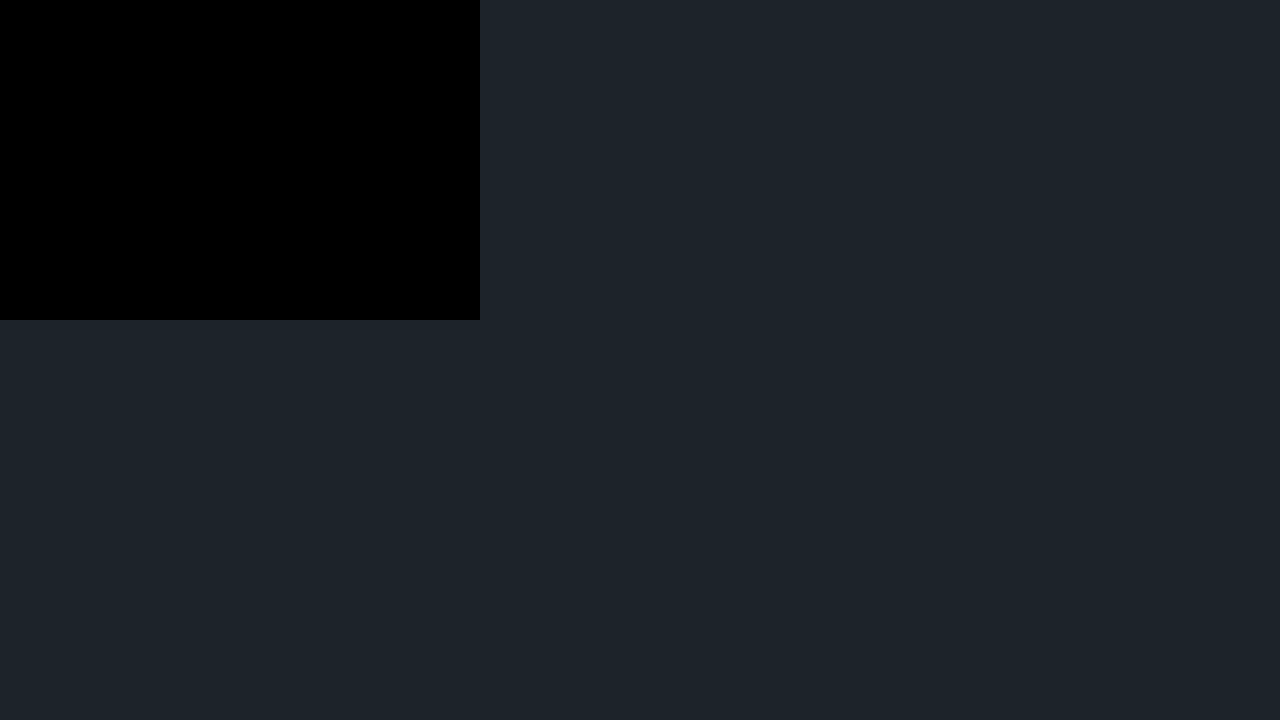

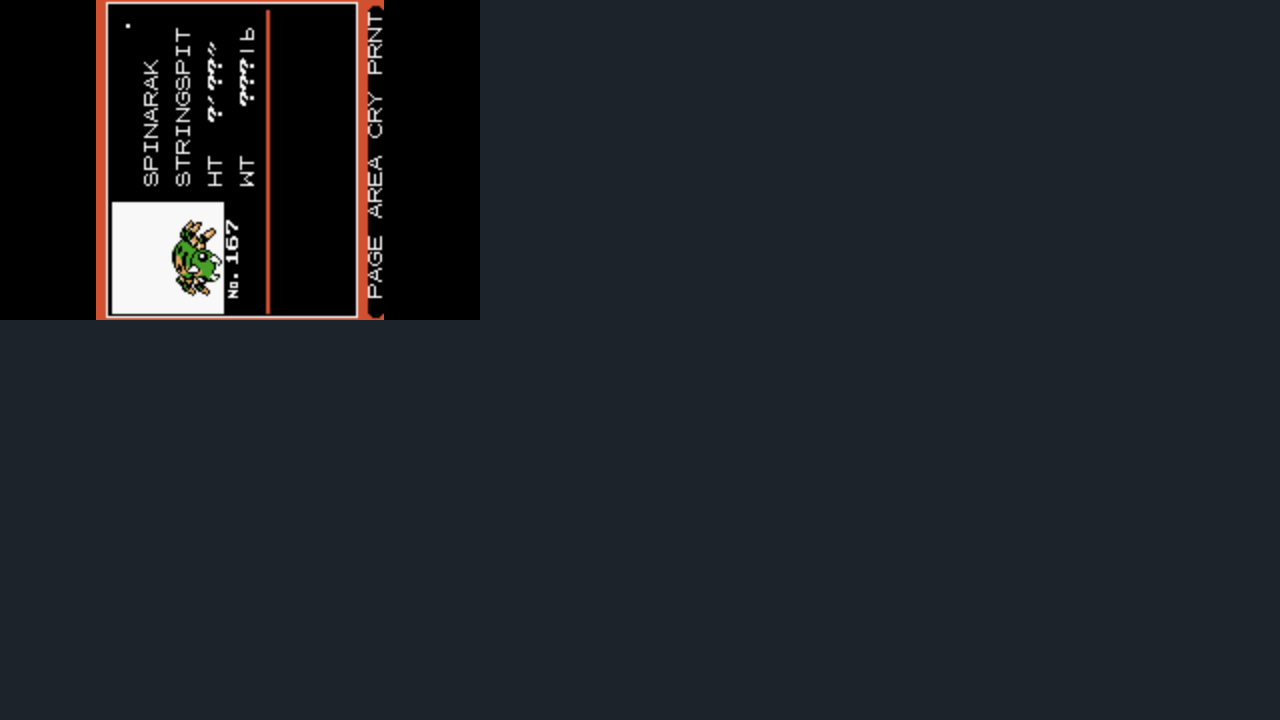